Tests dynamic controls by clicking the Remove button and verifying the "It's gone!" message appears

Starting URL: https://the-internet.herokuapp.com/dynamic_controls

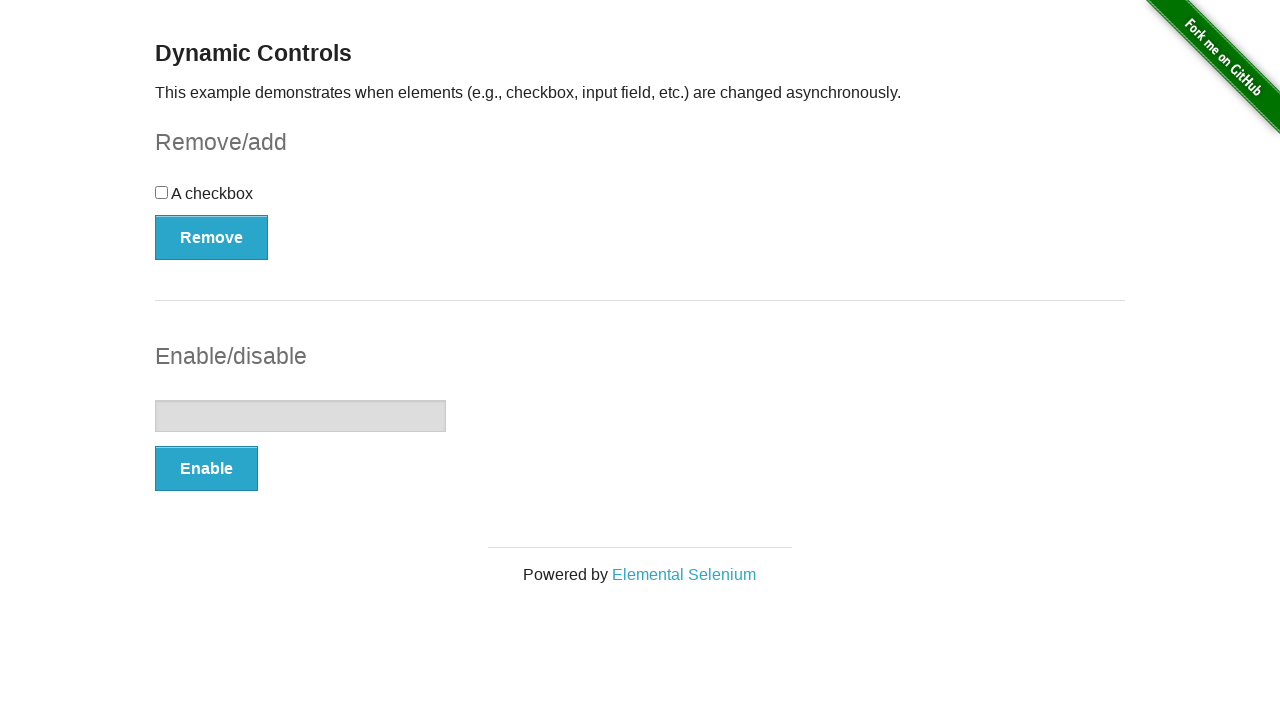

Clicked the Remove button at (212, 237) on xpath=//*[text()='Remove']
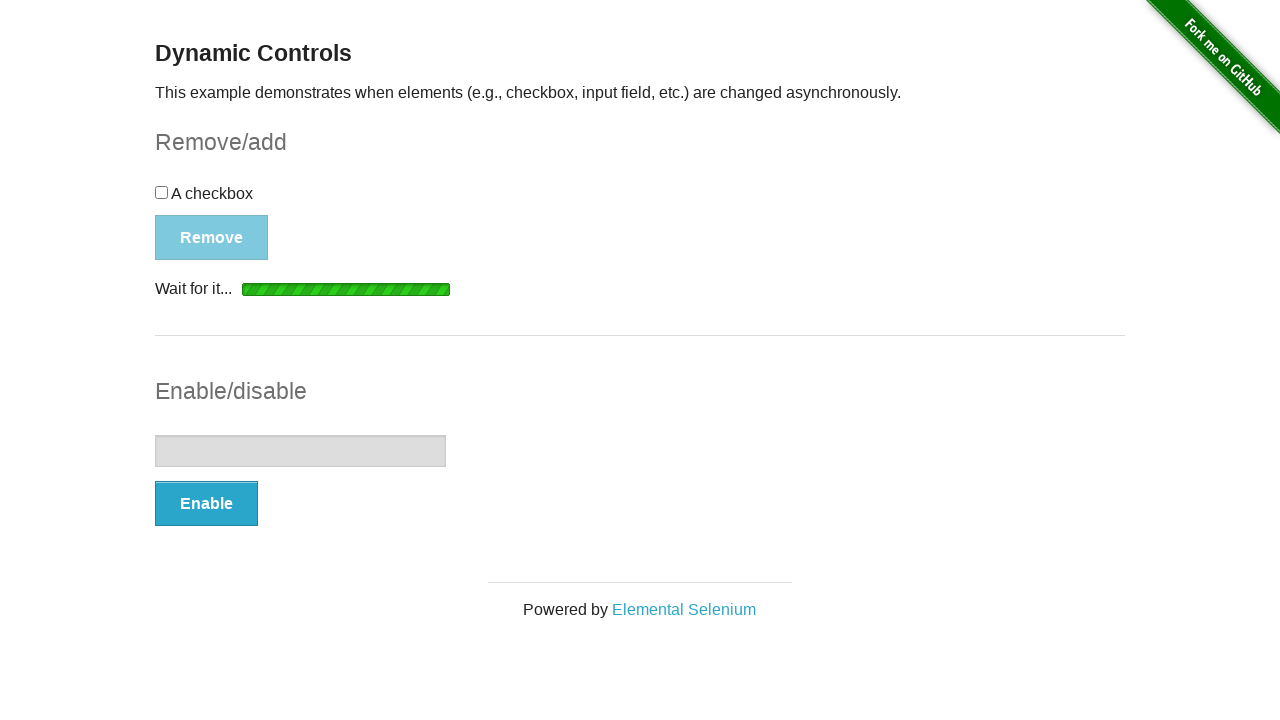

Waited for and verified 'It's gone!' message appeared
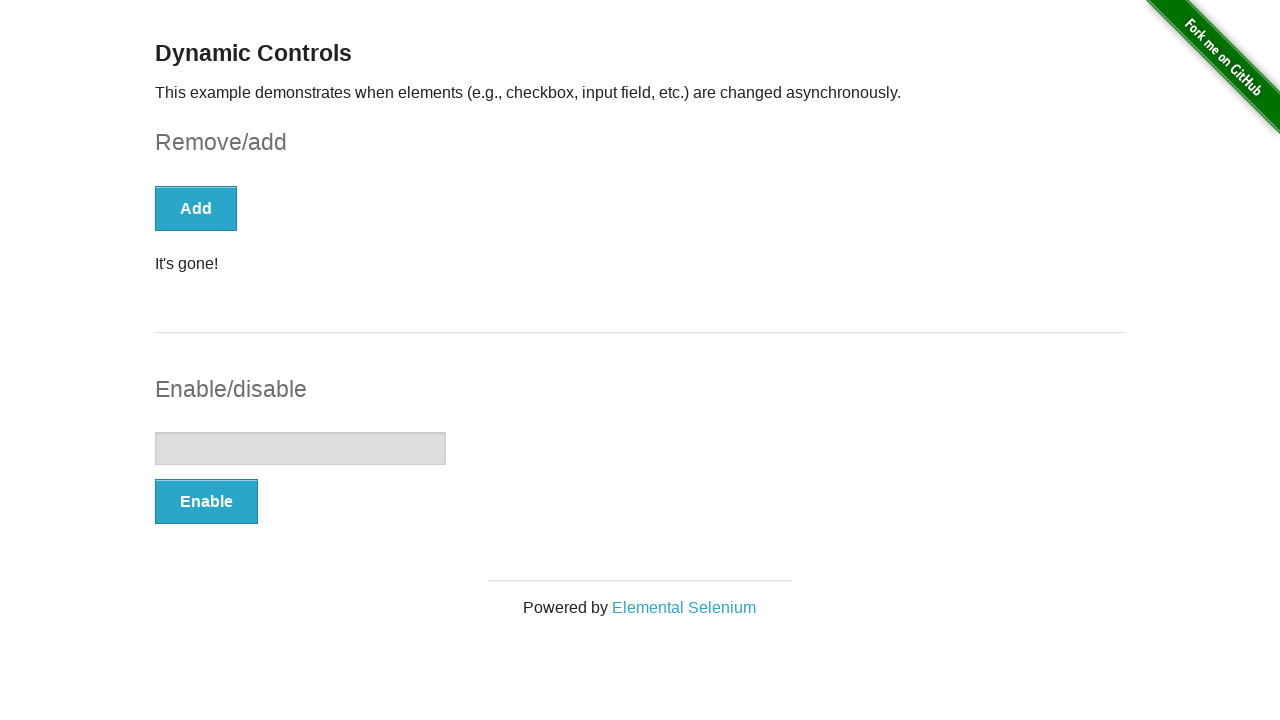

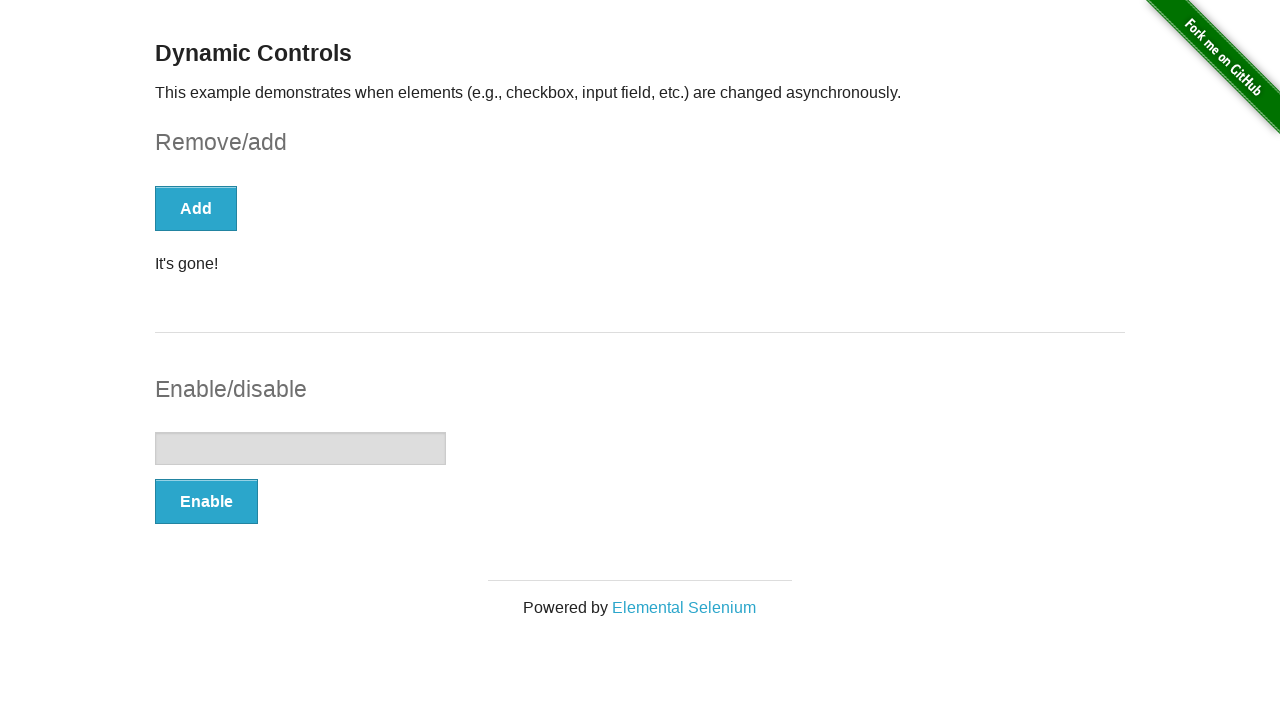